Tests dropdown selection and autocomplete functionality by clicking a dropdown, selecting a value, typing in an autocomplete field, and selecting a suggested option from the list.

Starting URL: https://rahulshettyacademy.com/dropdownsPractise/

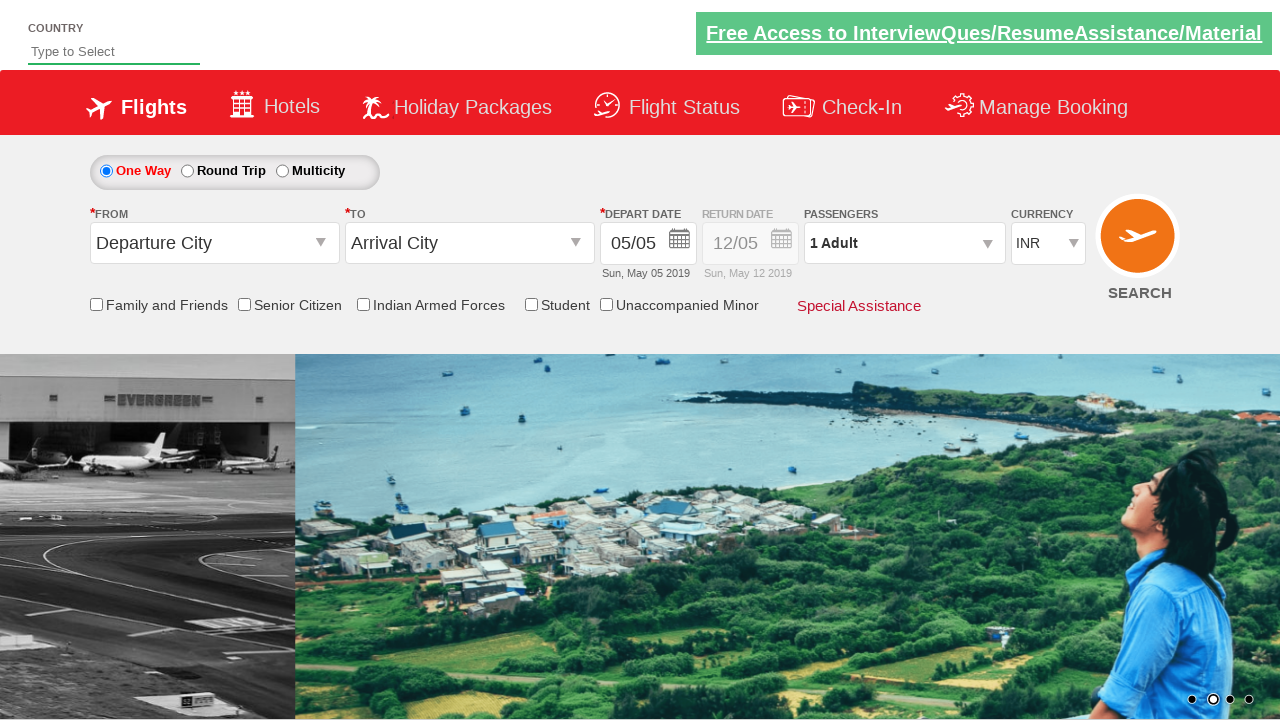

Clicked on the dropdown selector at (214, 243) on xpath=//*[@class='select_CTXT']
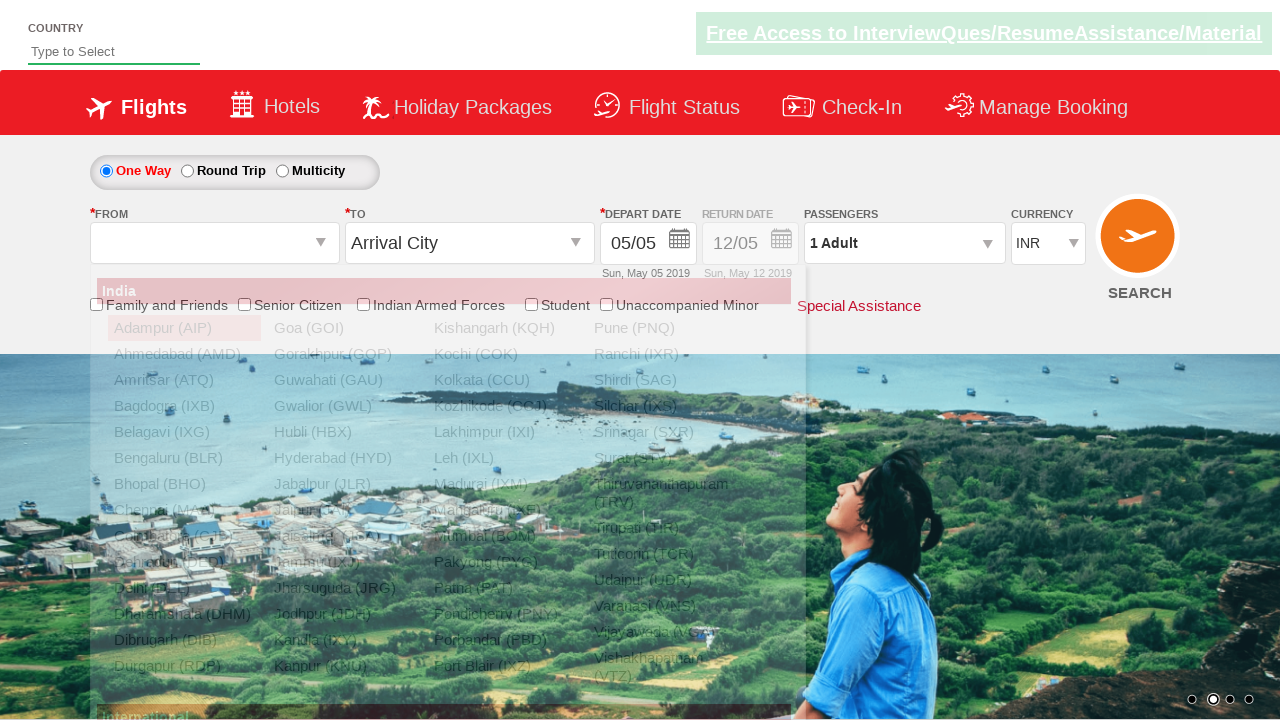

Selected BLR from dropdown options at (184, 458) on [class='mapbg'] [value='BLR']
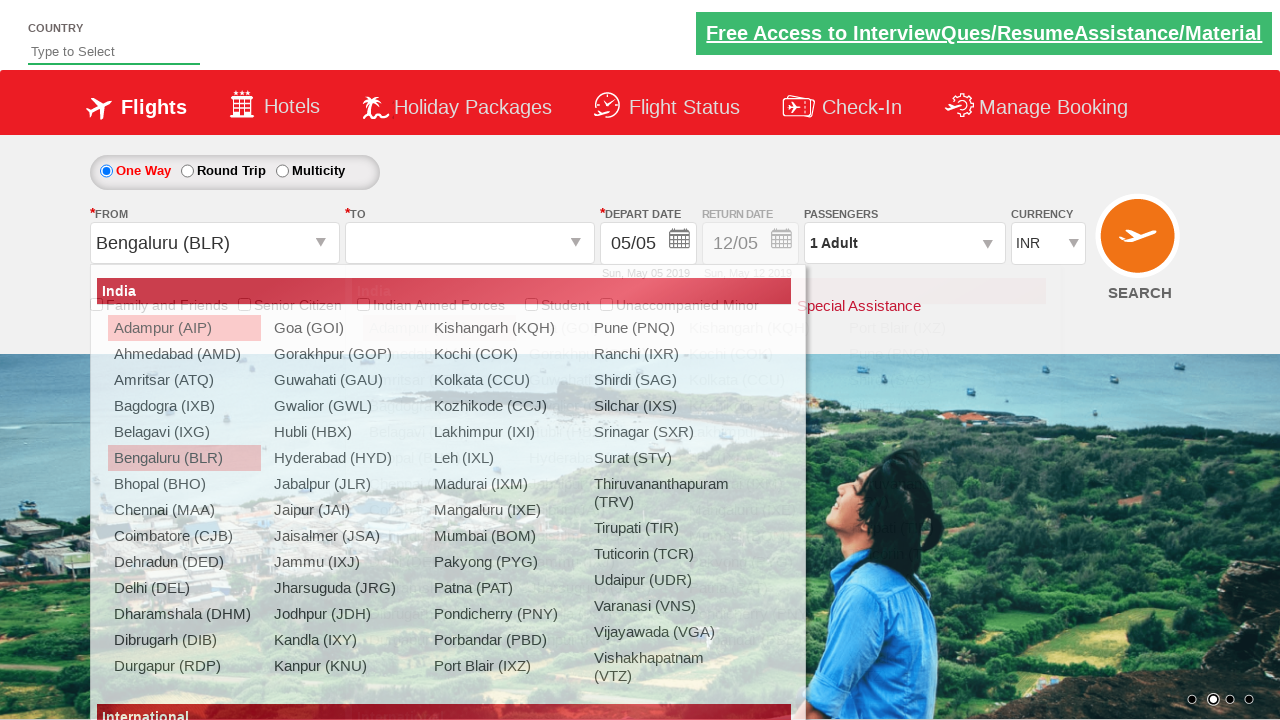

Typed 'Ind' in the autocomplete field on #autosuggest
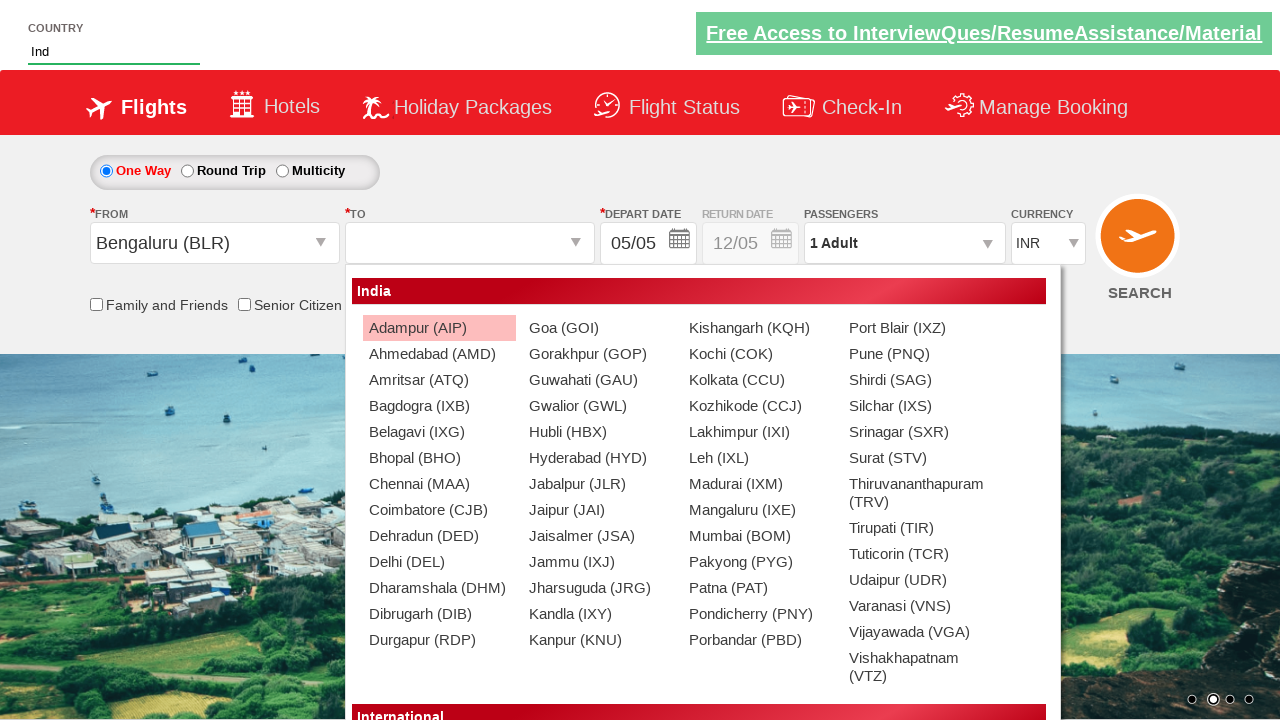

Autocomplete suggestions loaded
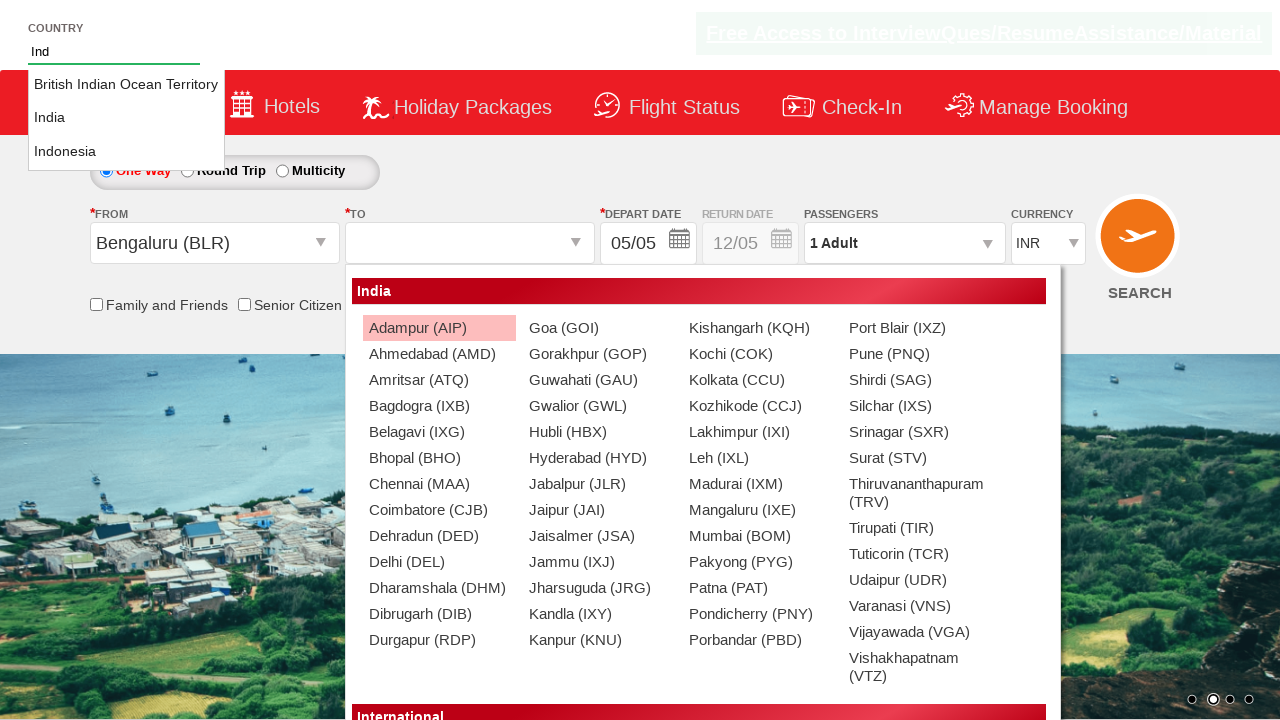

Clicked on 'India' from autocomplete suggestions at (126, 118) on xpath=//*[@class='ui-menu-item']/a >> nth=1
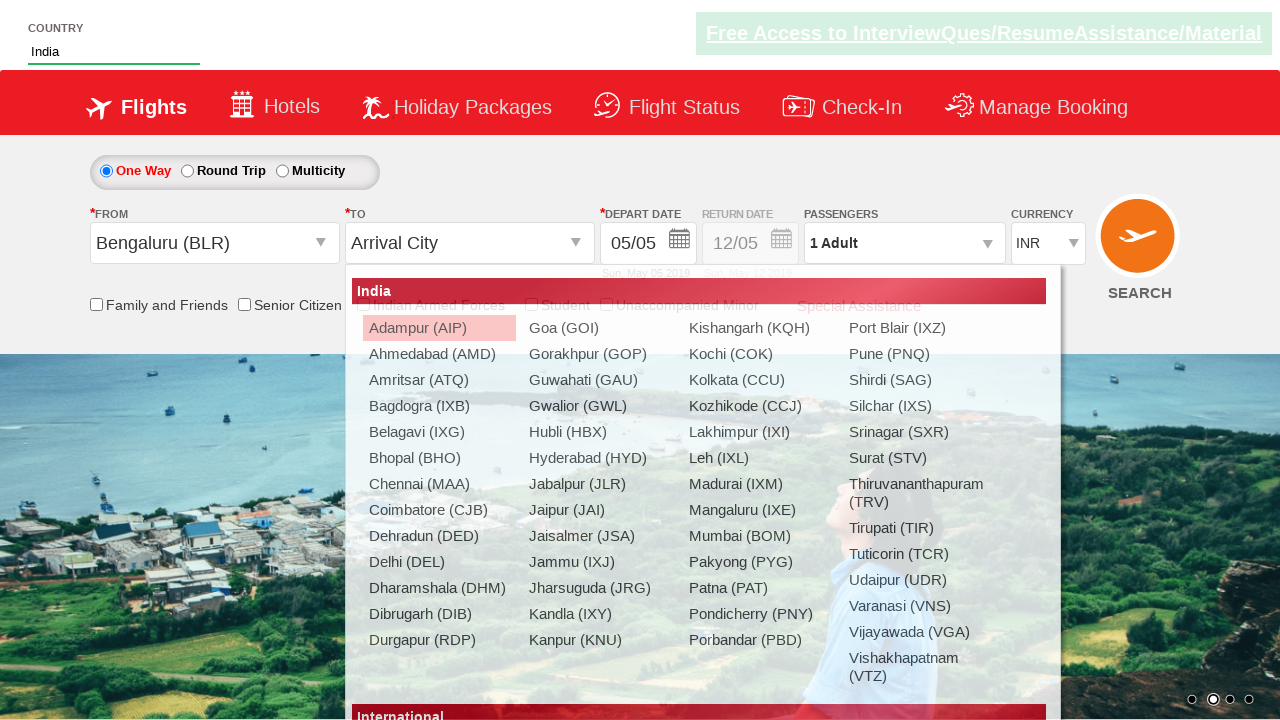

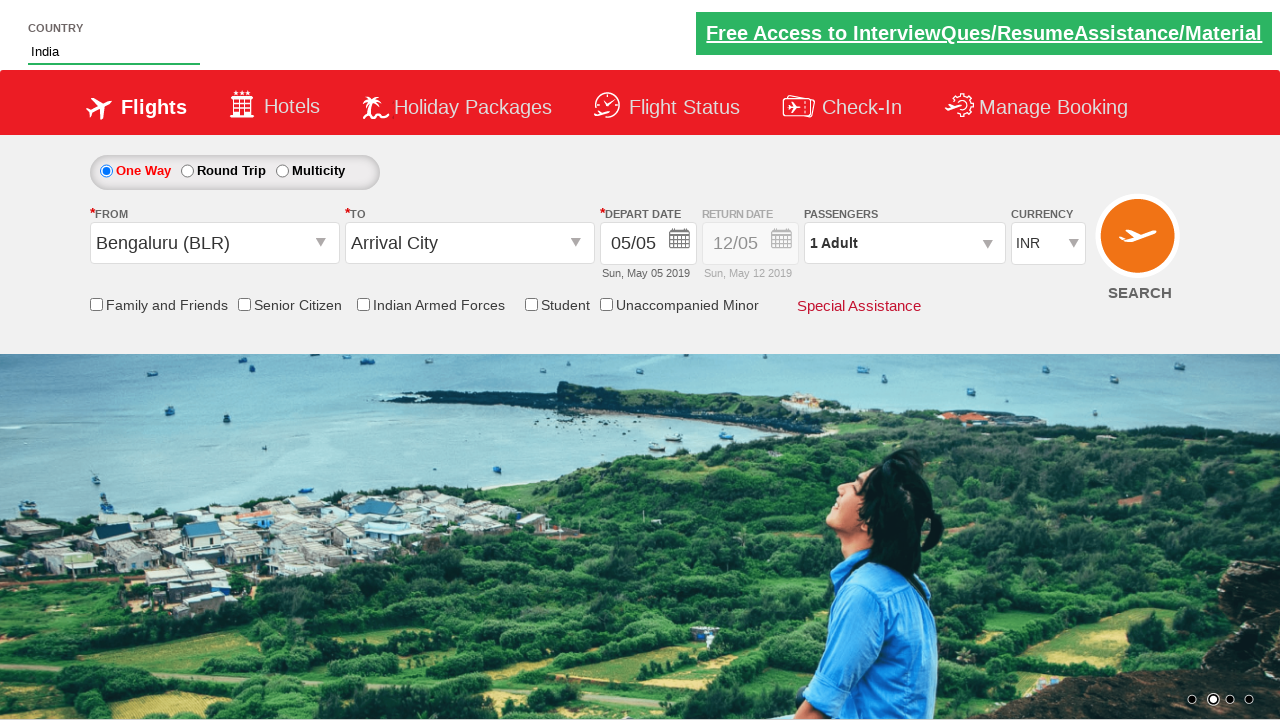